Tests dropdown menu by clicking the first dropdown button, then verifying that exactly 4 list items contain anchor (a) child elements.

Starting URL: https://bonigarcia.dev/selenium-webdriver-java/dropdown-menu.html

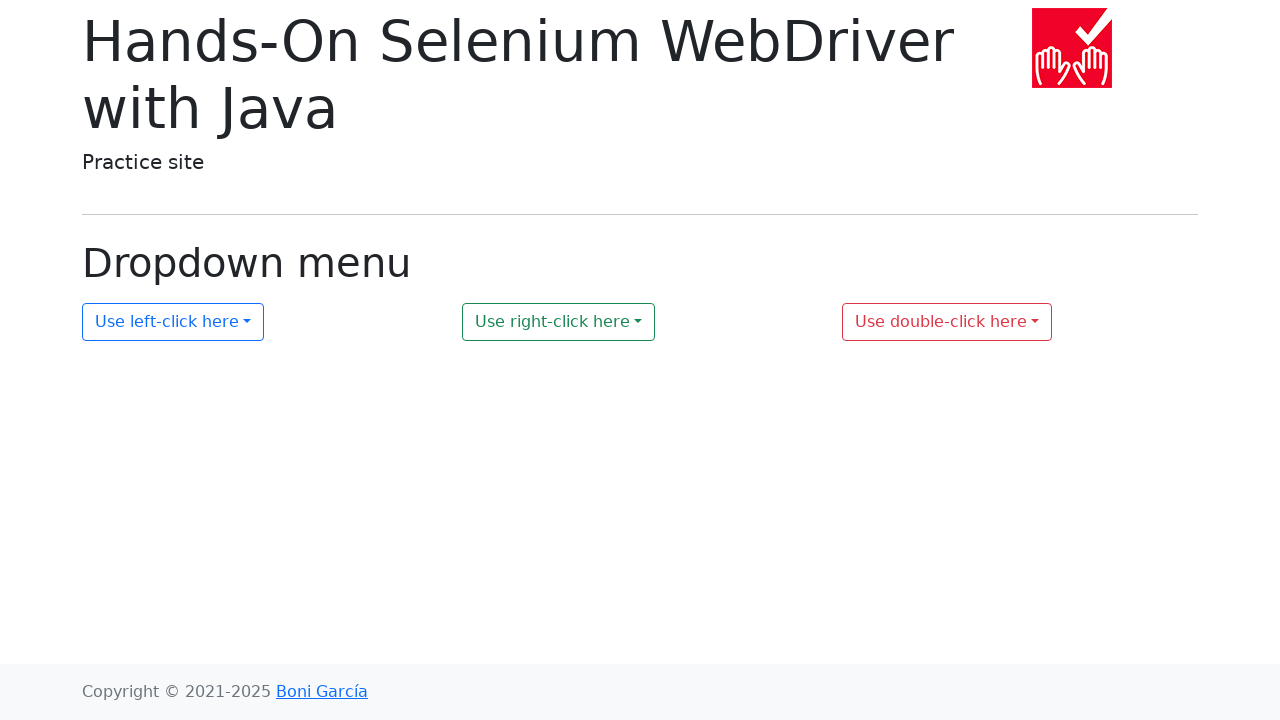

Navigated to dropdown menu test page
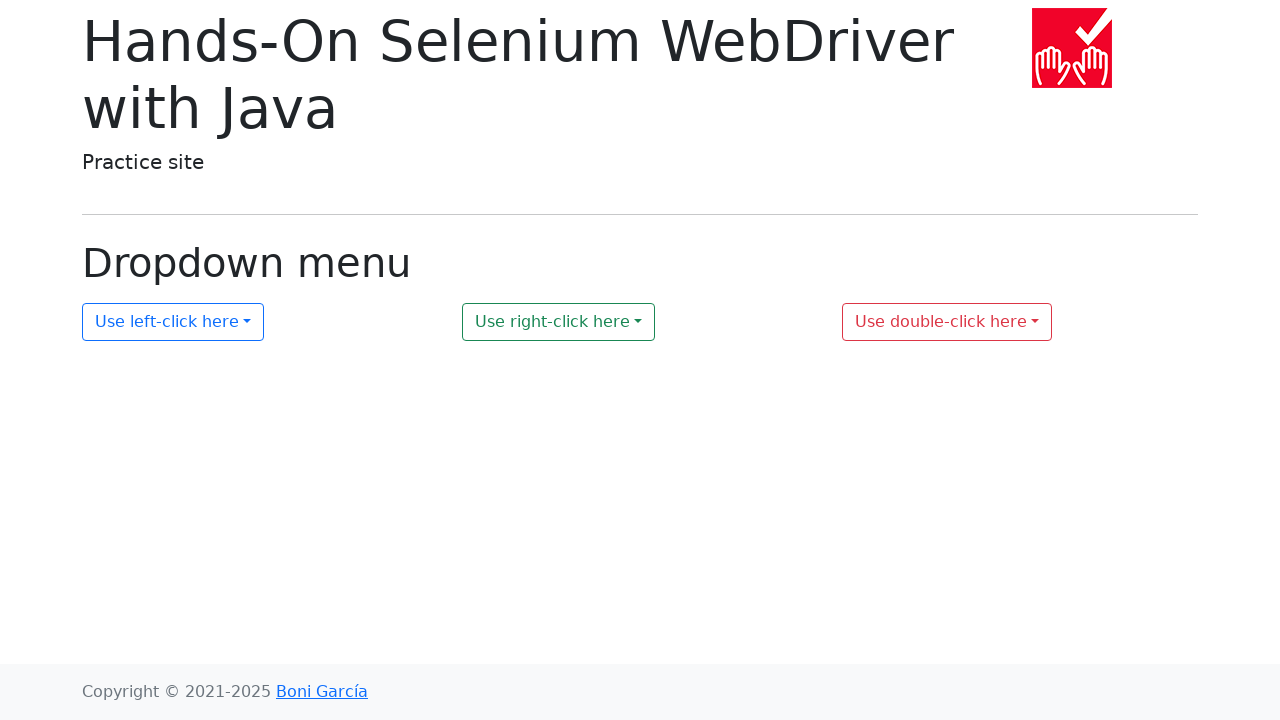

Clicked the first dropdown button at (173, 322) on xpath=//button[@id='my-dropdown-1']
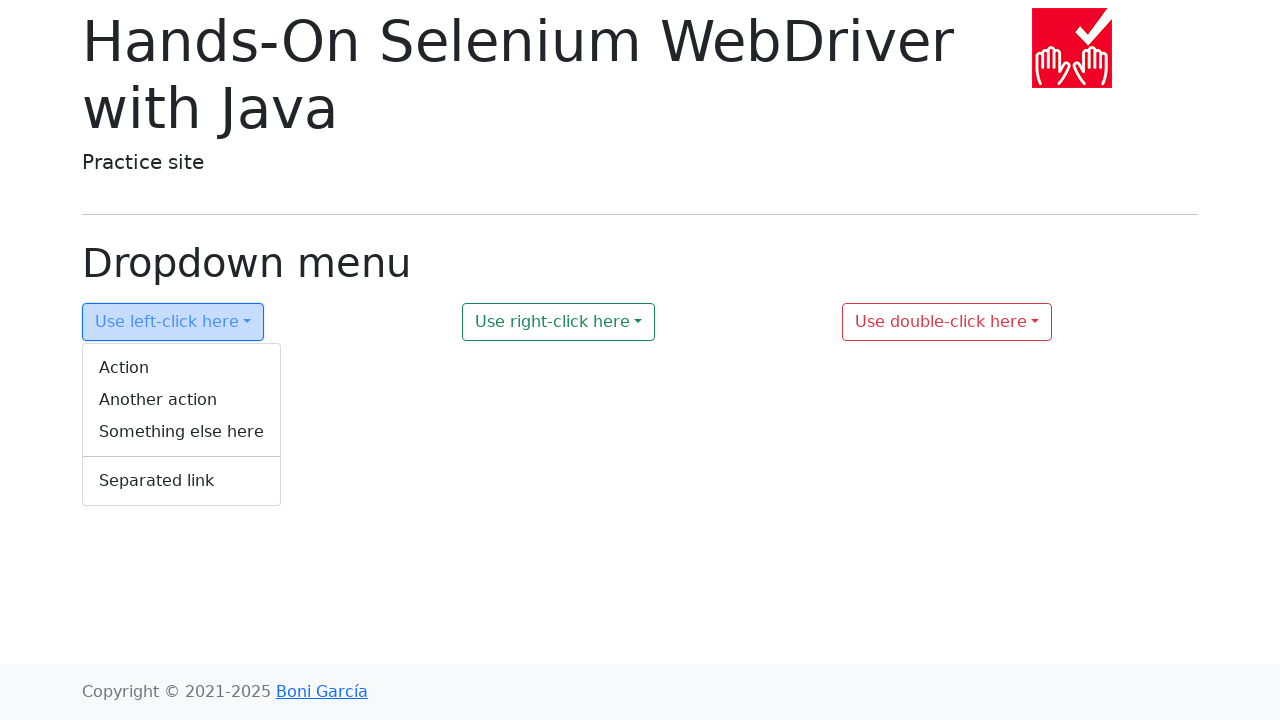

Located the dropdown menu ul element
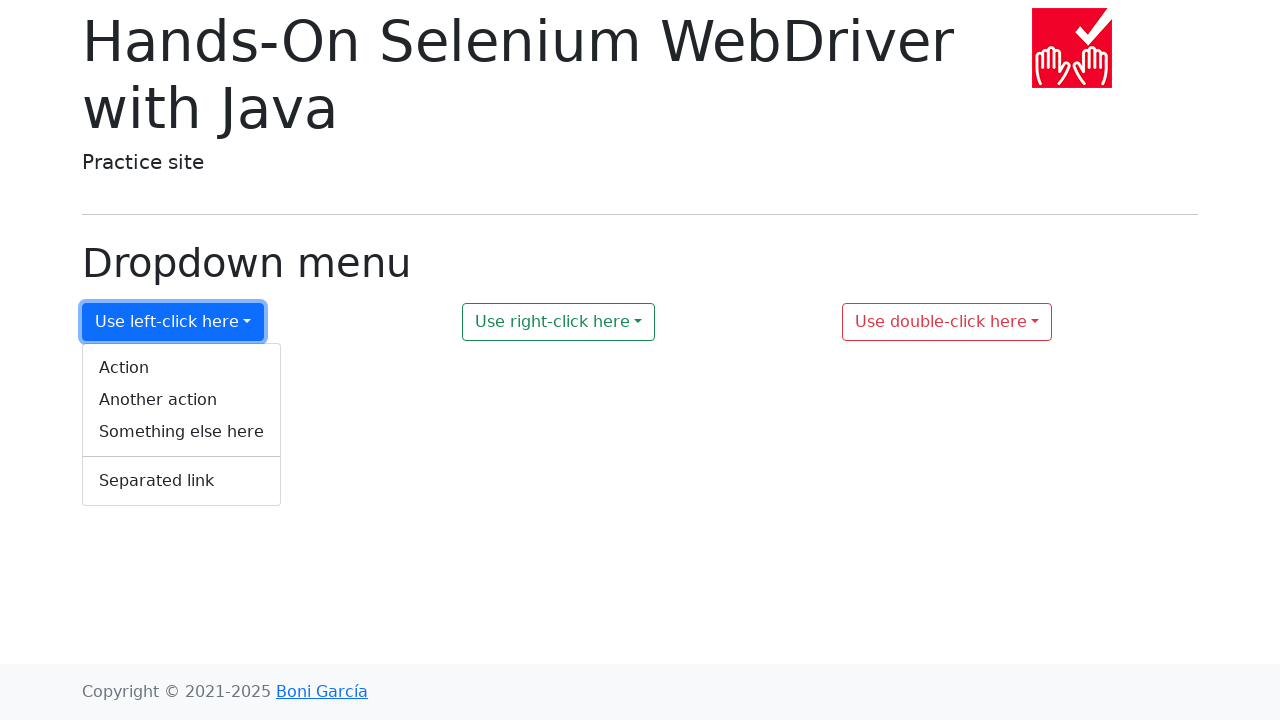

Located all li elements in the dropdown menu
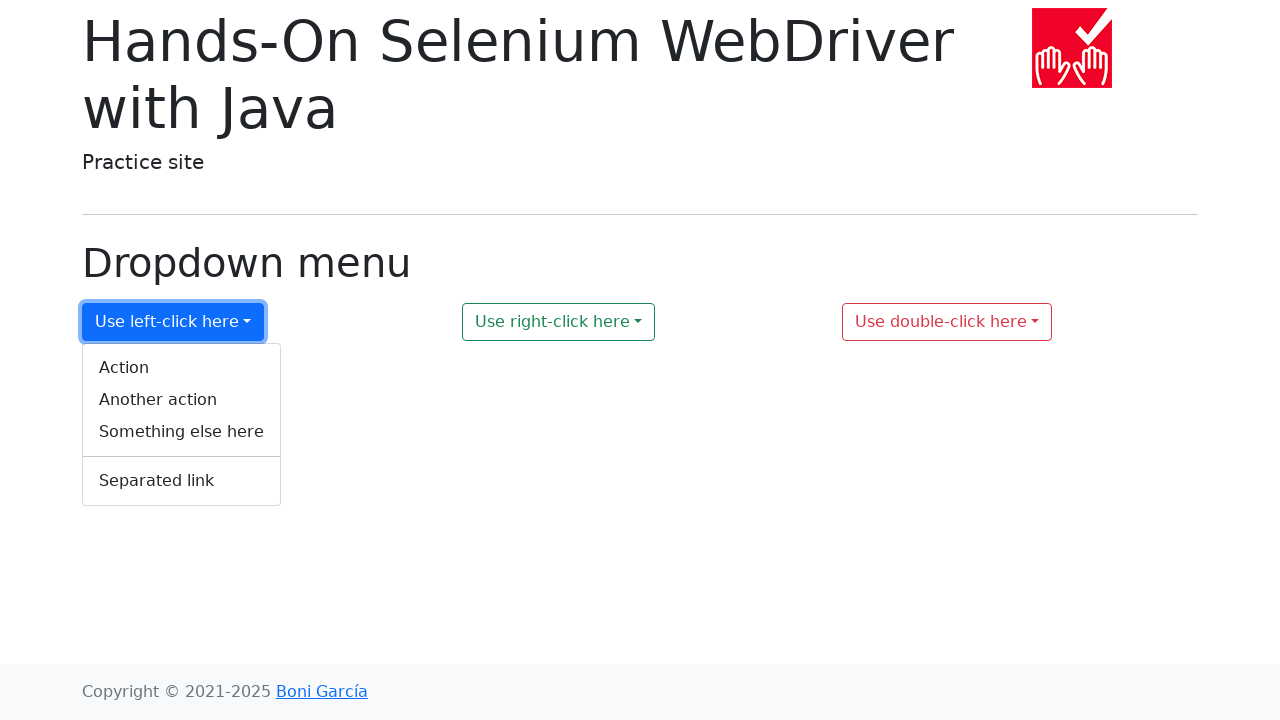

Waited for dropdown list items to become visible
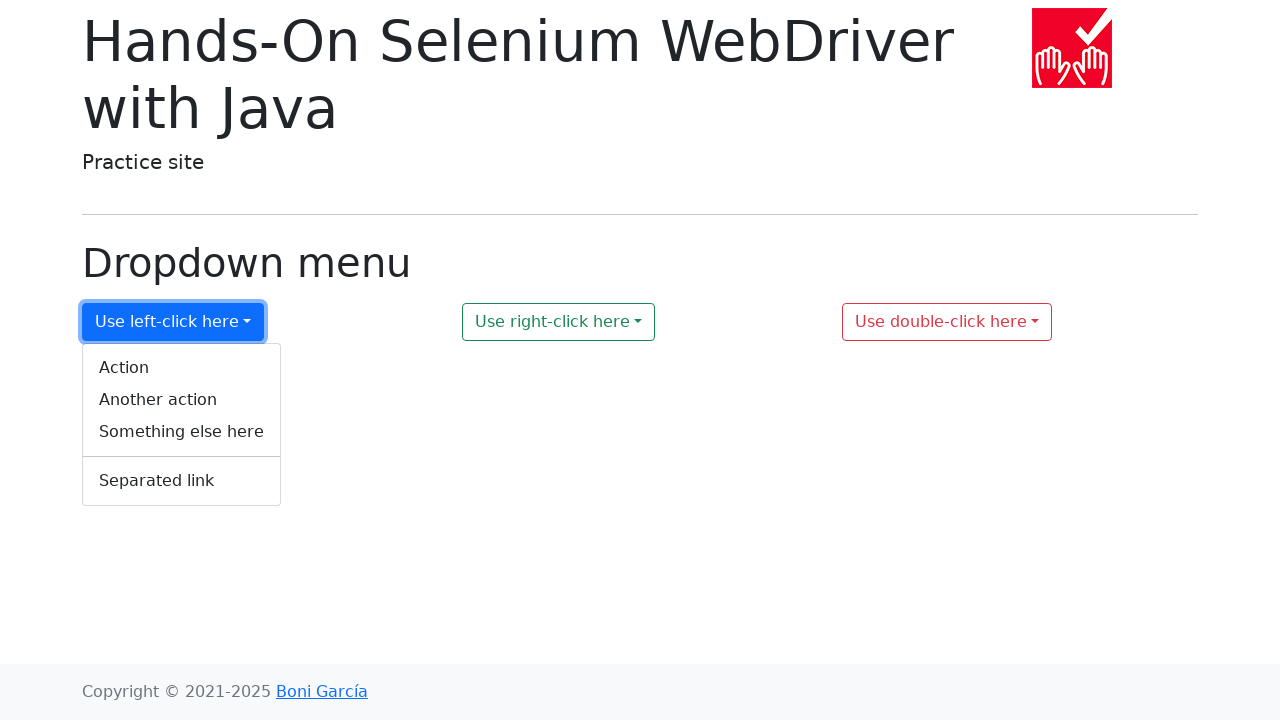

Counted total li elements: 5
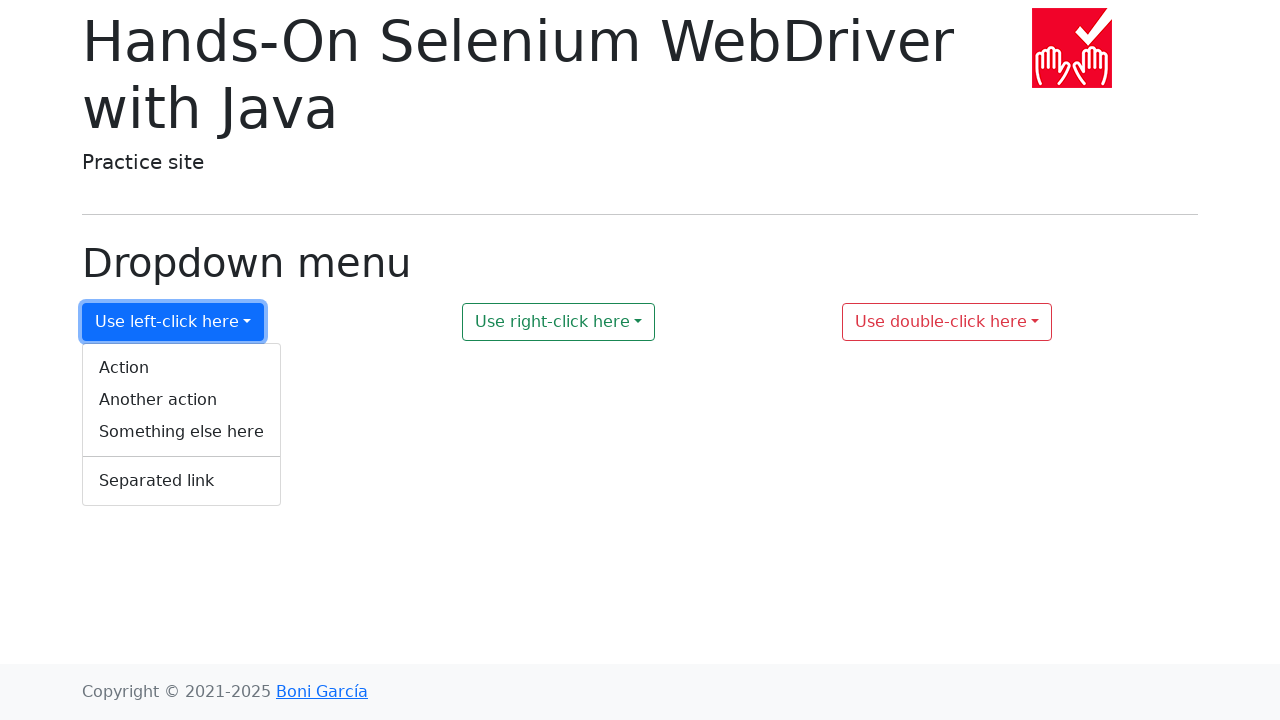

Checked li element 1 for anchor child (total with anchors so far: 1)
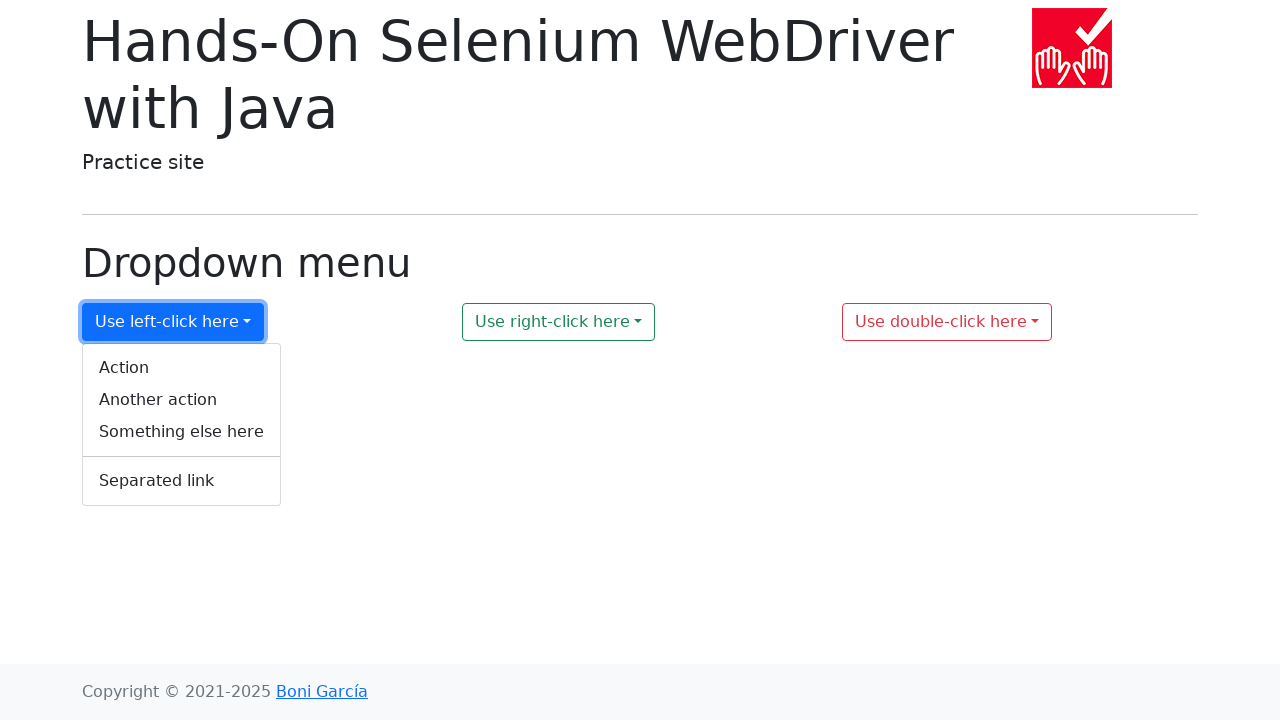

Checked li element 2 for anchor child (total with anchors so far: 2)
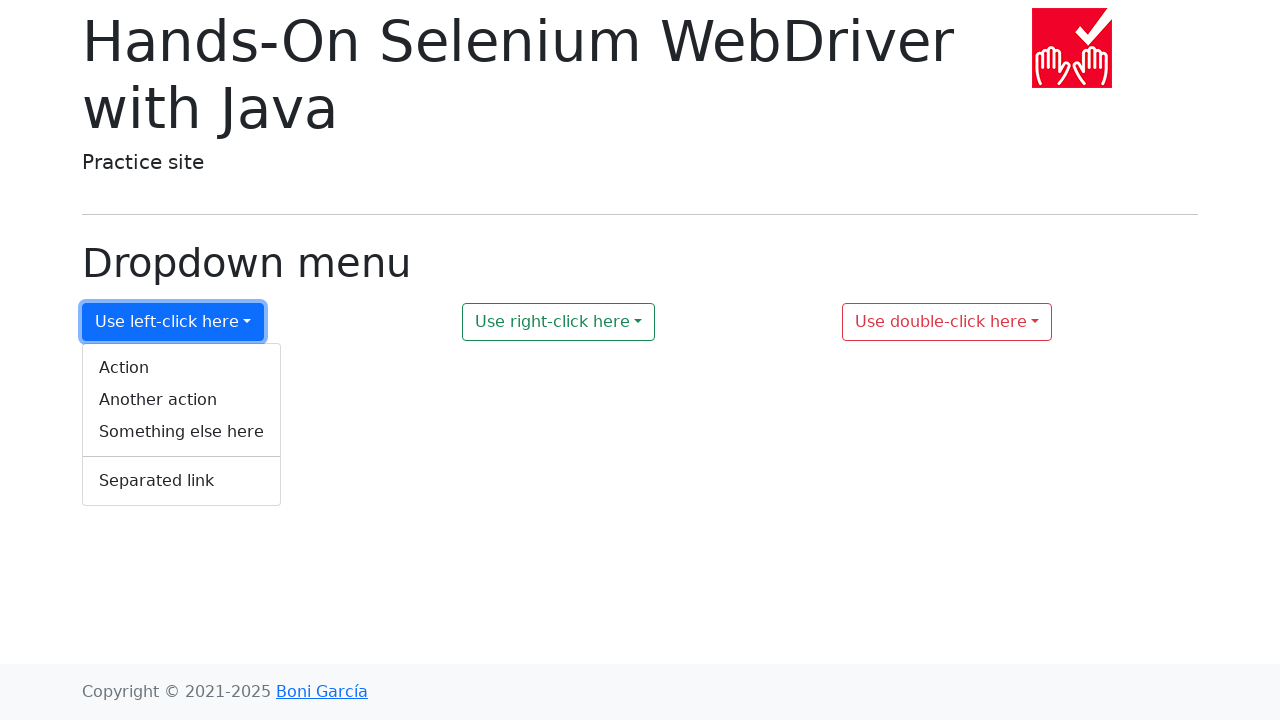

Checked li element 3 for anchor child (total with anchors so far: 3)
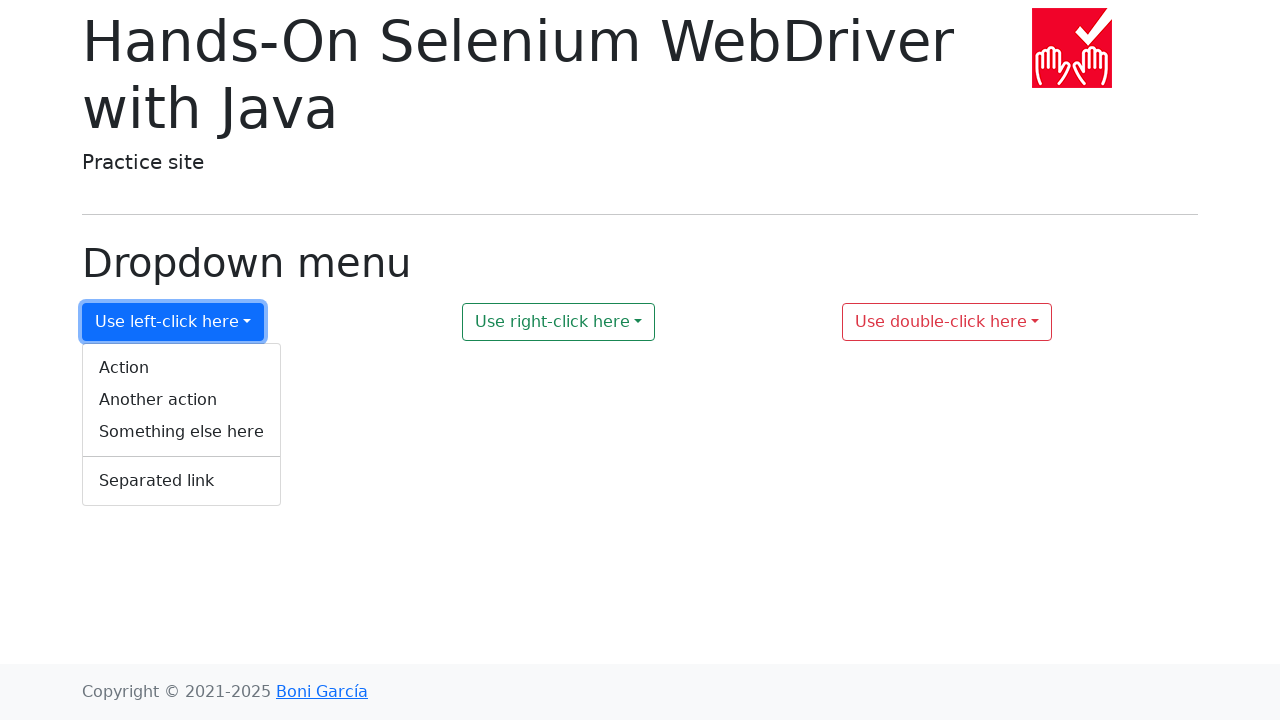

Checked li element 4 for anchor child (total with anchors so far: 3)
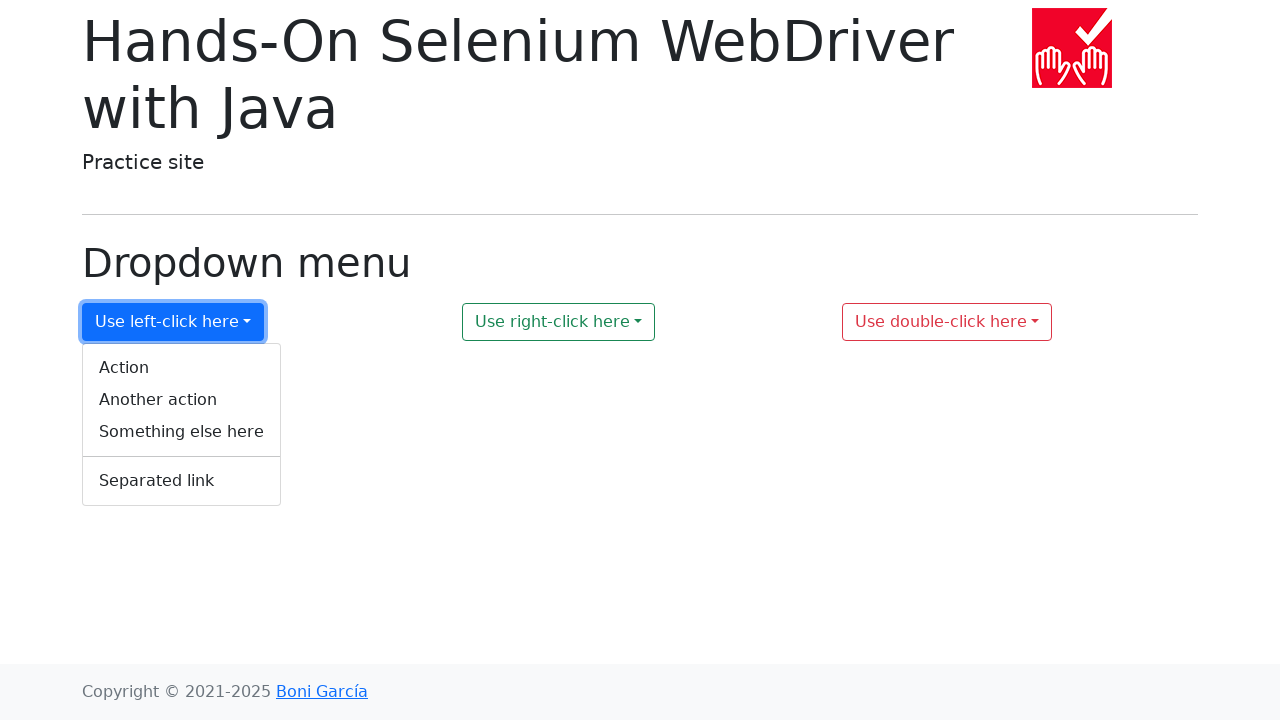

Checked li element 5 for anchor child (total with anchors so far: 4)
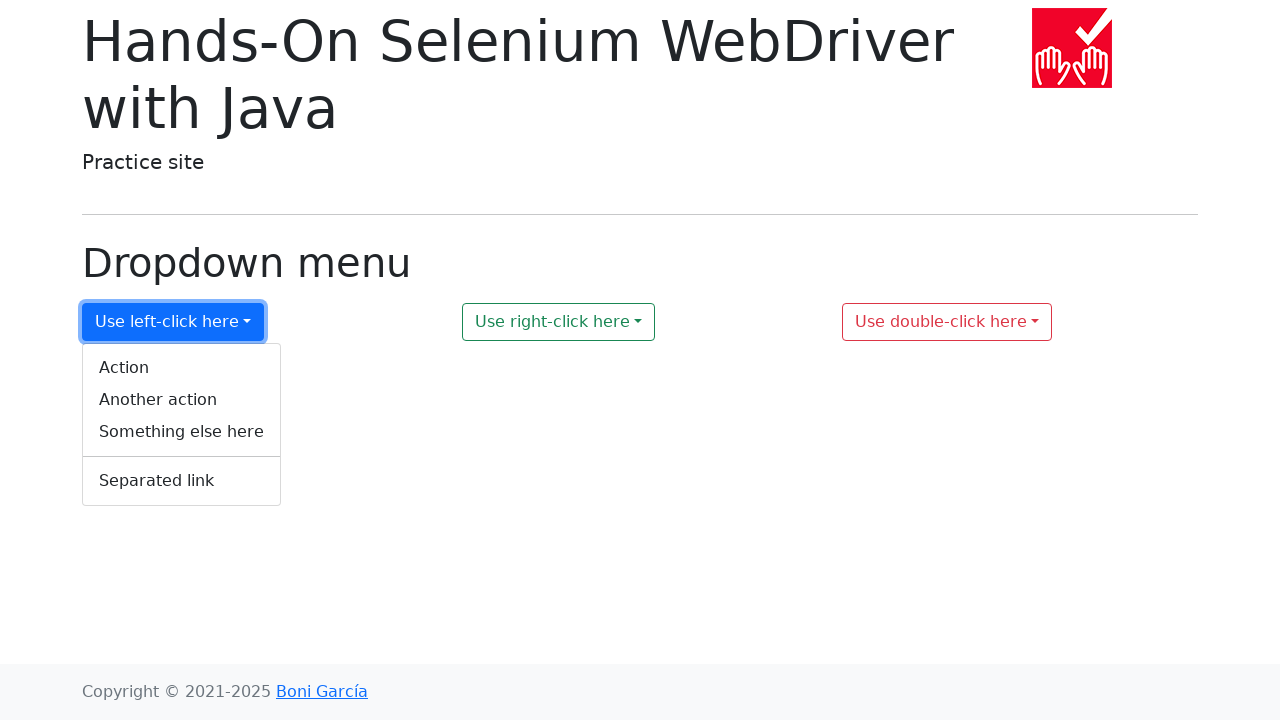

Verified that exactly 4 li elements have anchor children (found: 4)
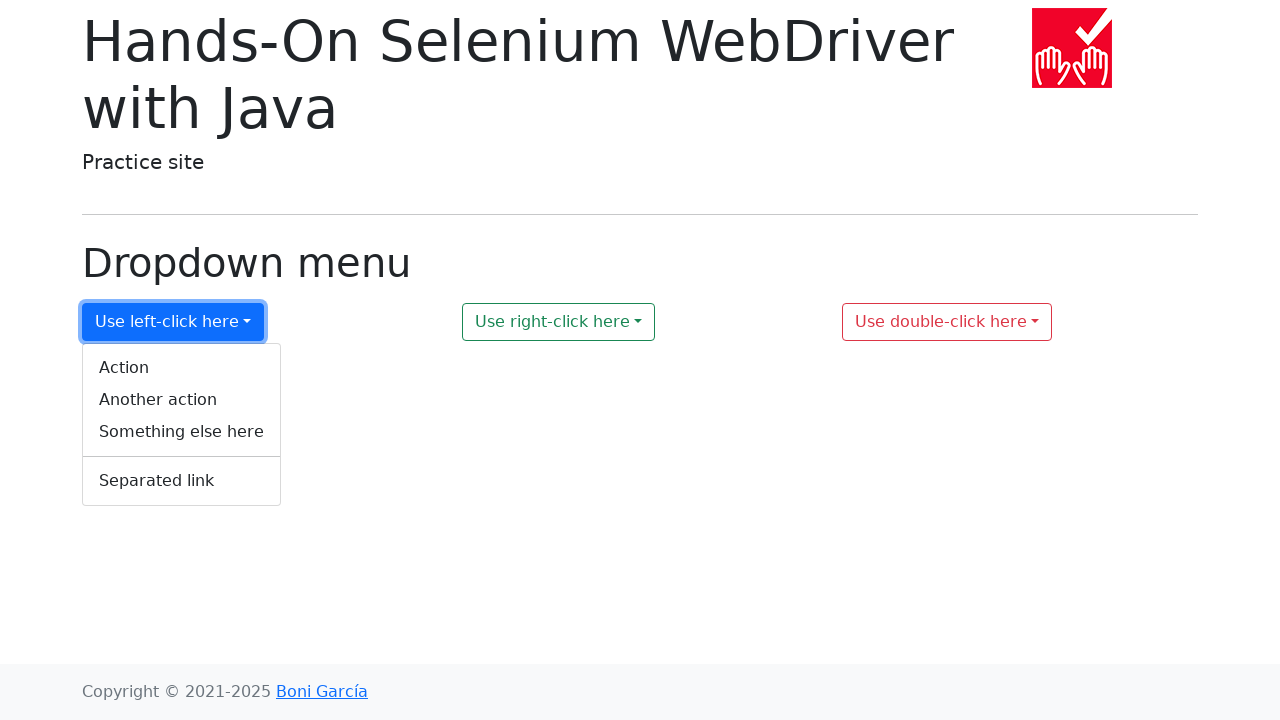

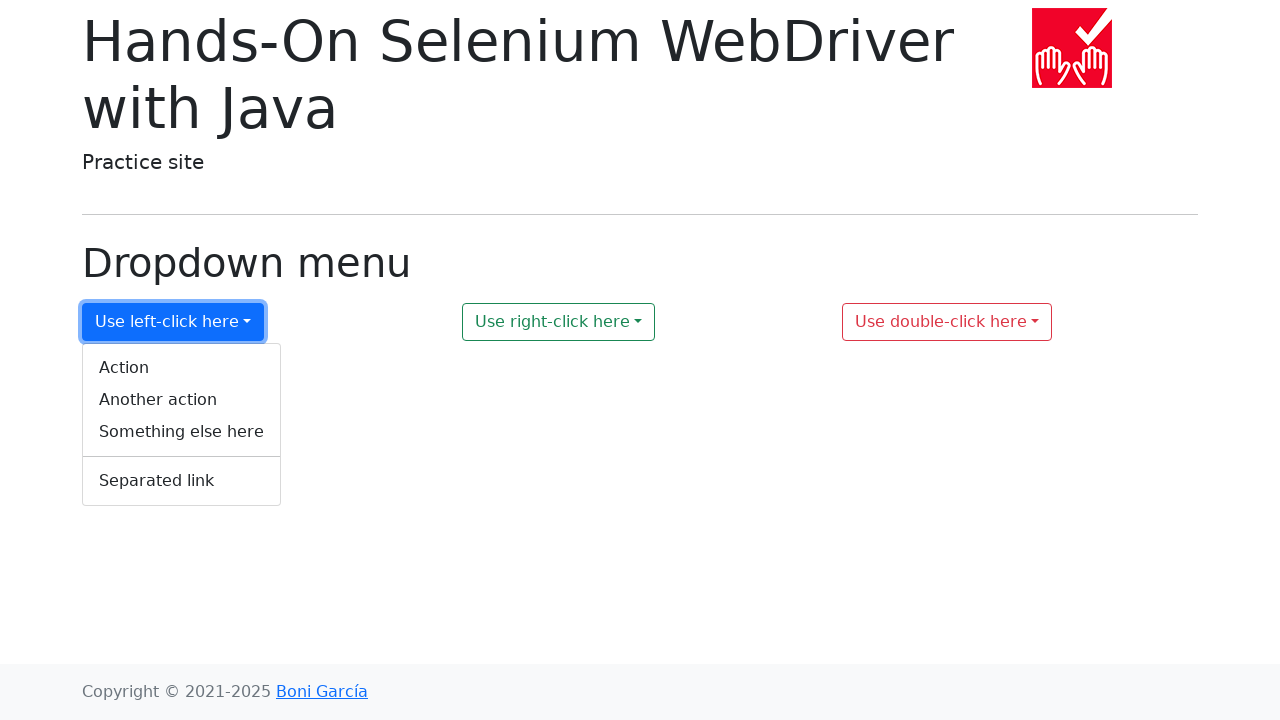